Tests checkbox functionality on an automation practice page by verifying a checkbox is initially unchecked, clicking it, and verifying it becomes checked

Starting URL: https://rahulshettyacademy.com/AutomationPractice/

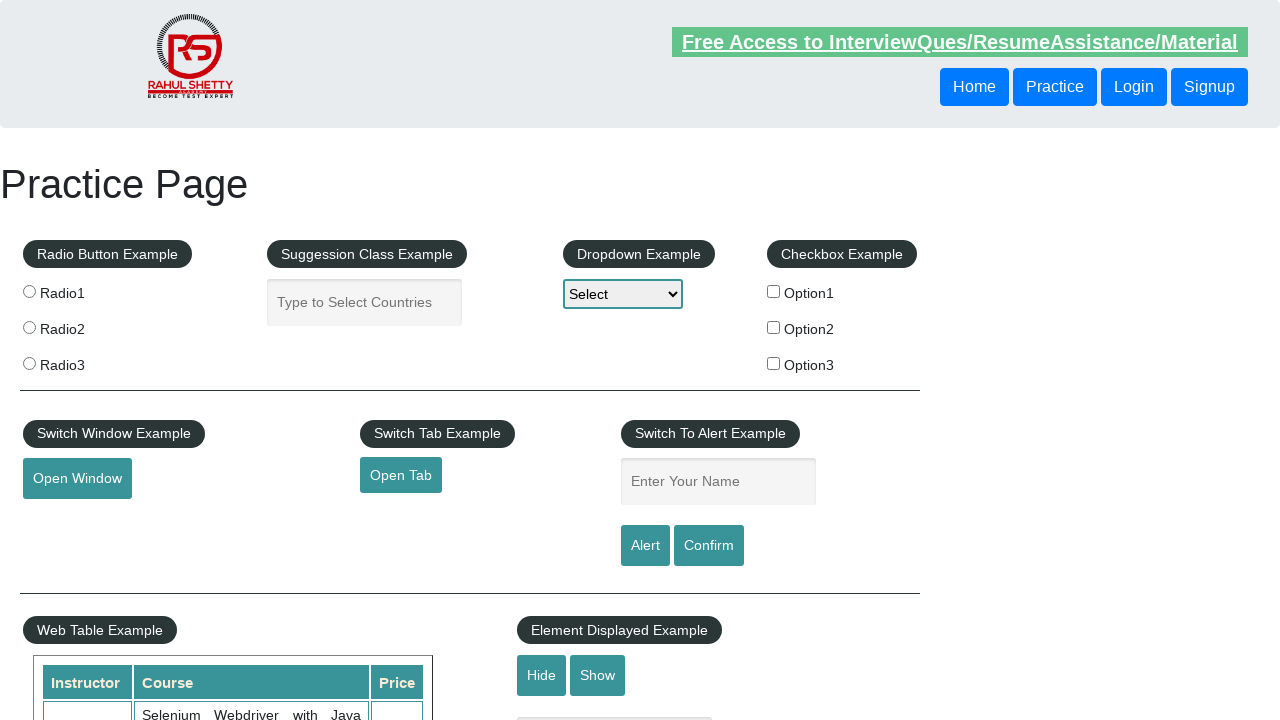

Located checkbox element with id 'checkBoxOption1'
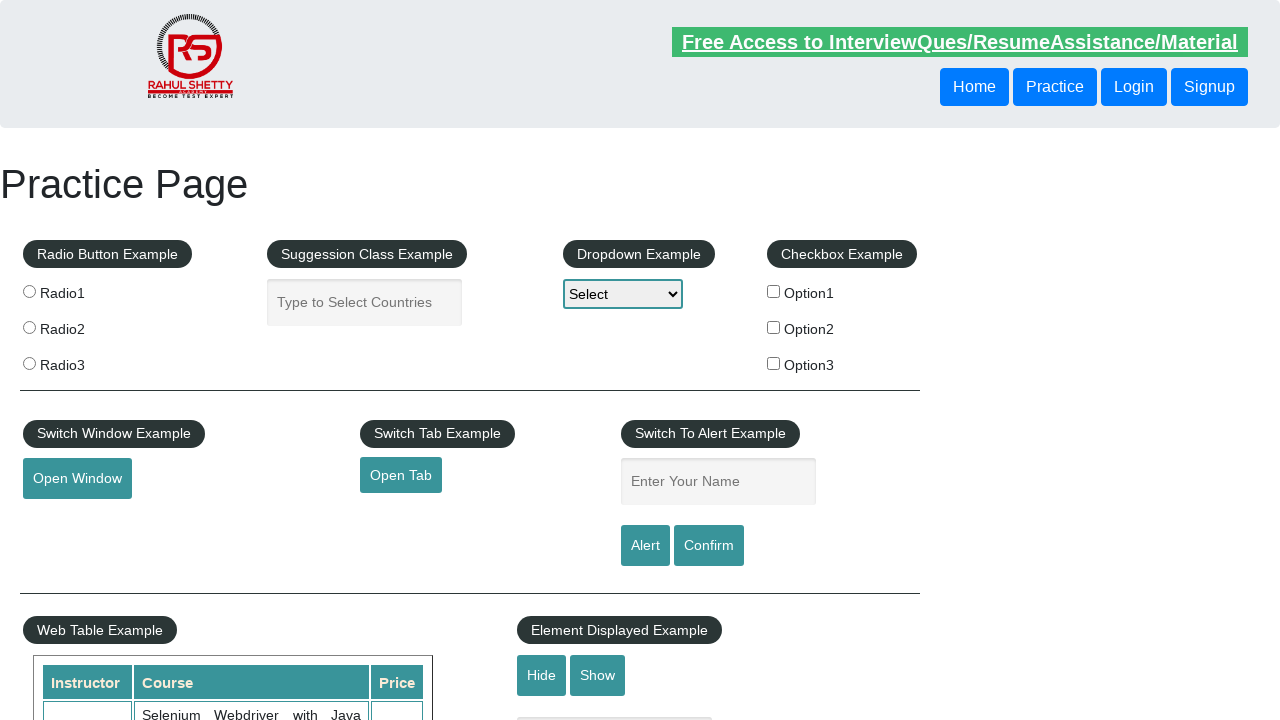

Verified checkbox is initially unchecked
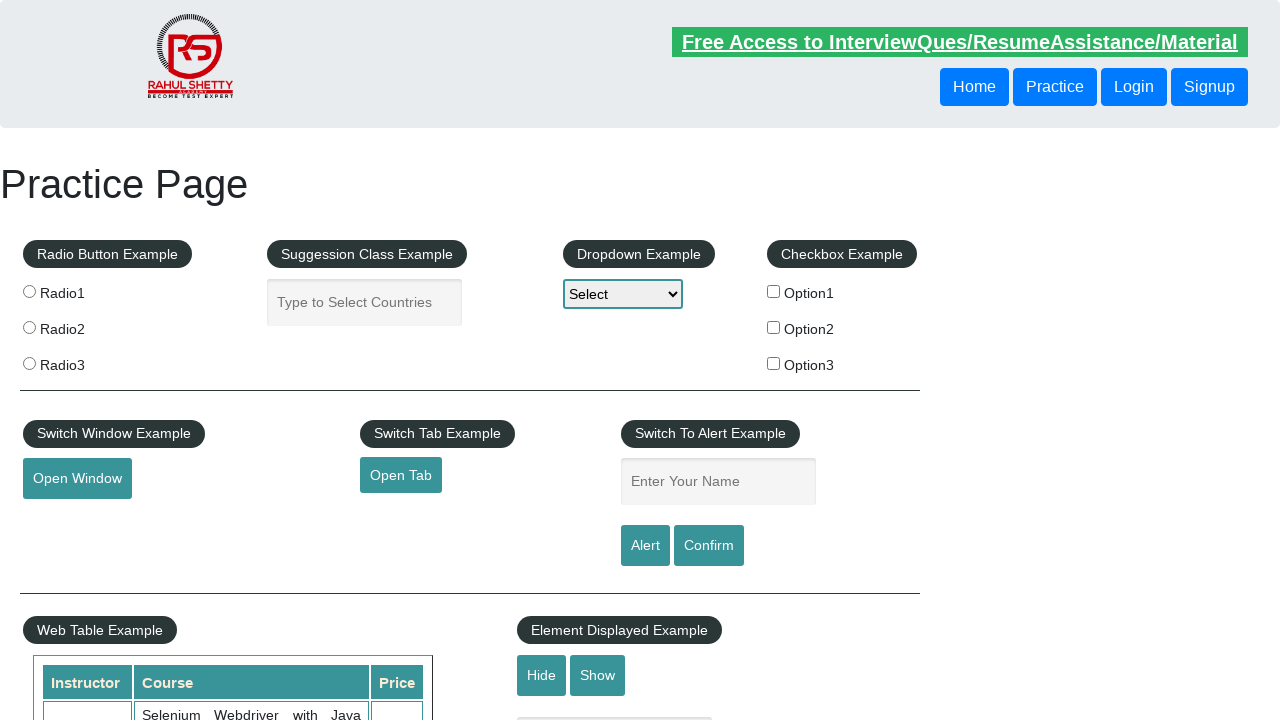

Clicked the checkbox to select it at (774, 291) on #checkBoxOption1
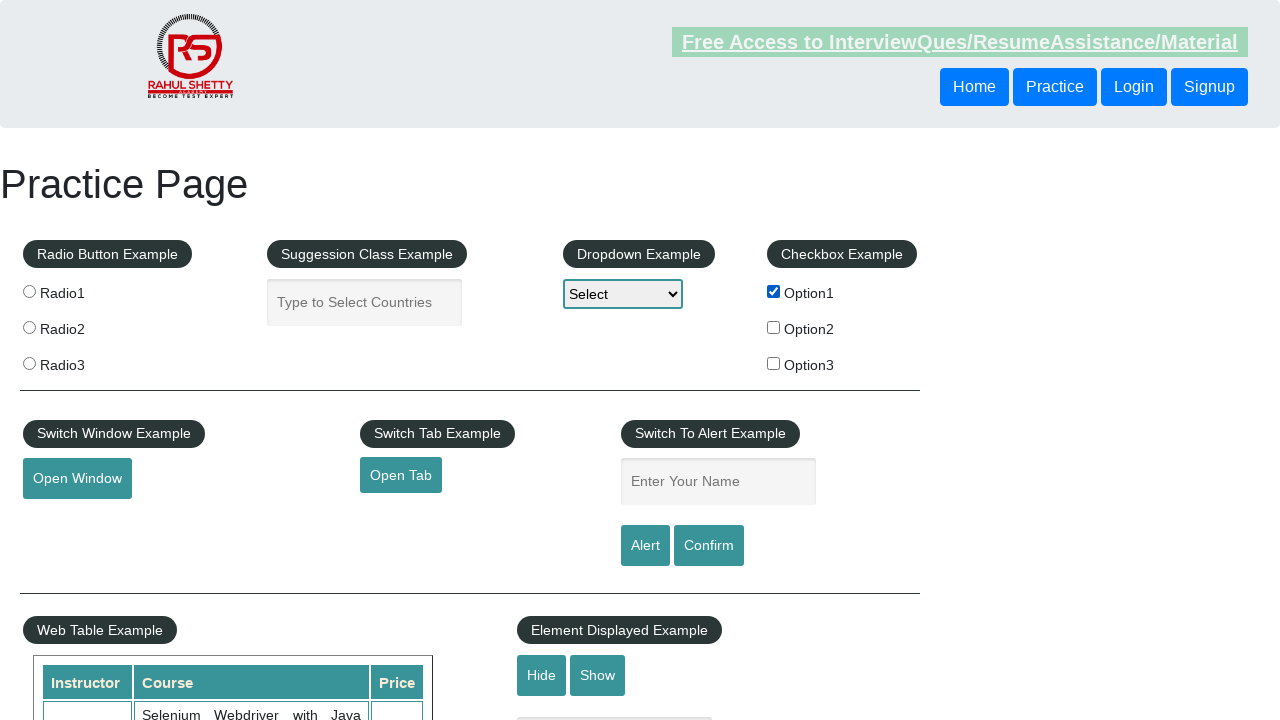

Verified checkbox is now checked after clicking
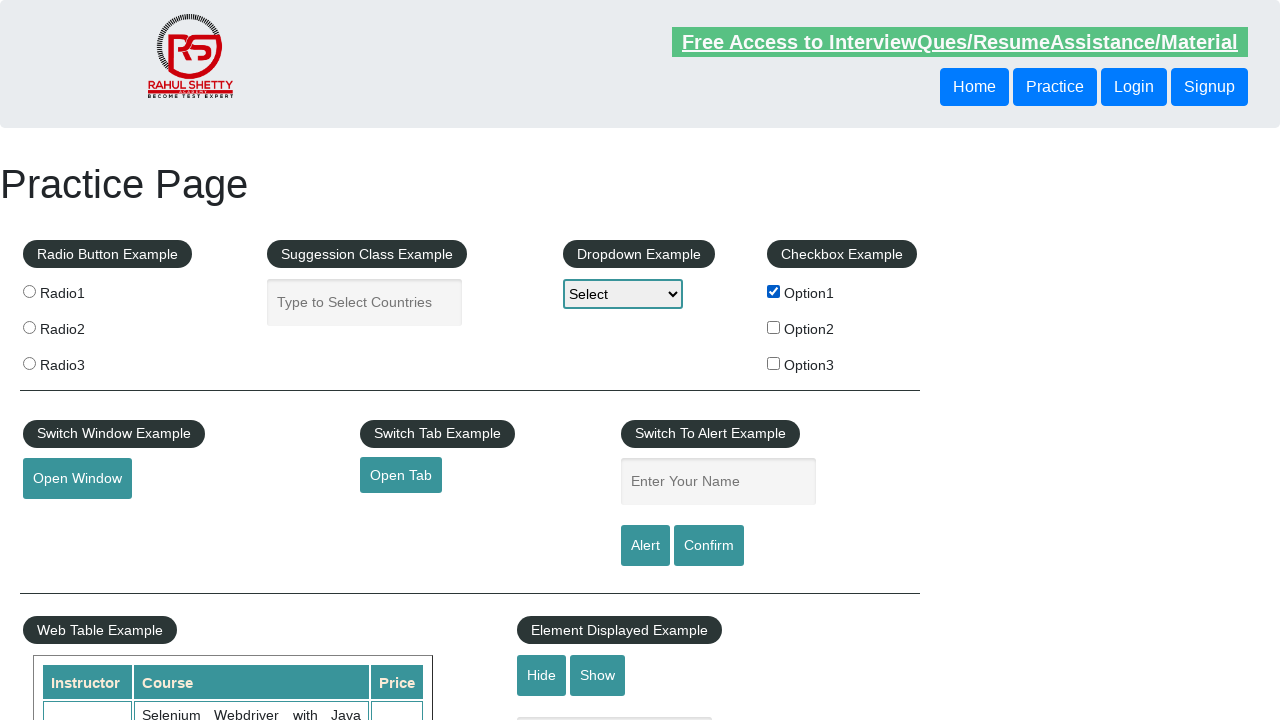

Counted all checkboxes on page: 3 total
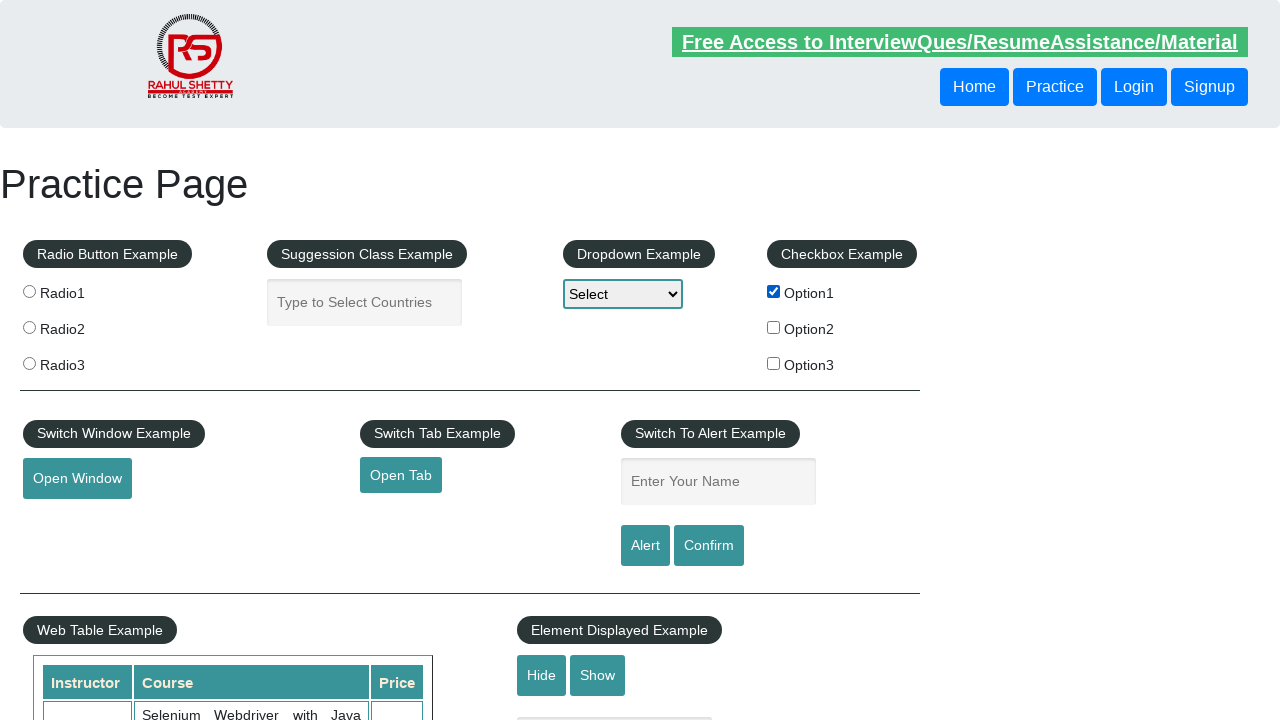

Printed checkbox count: 3
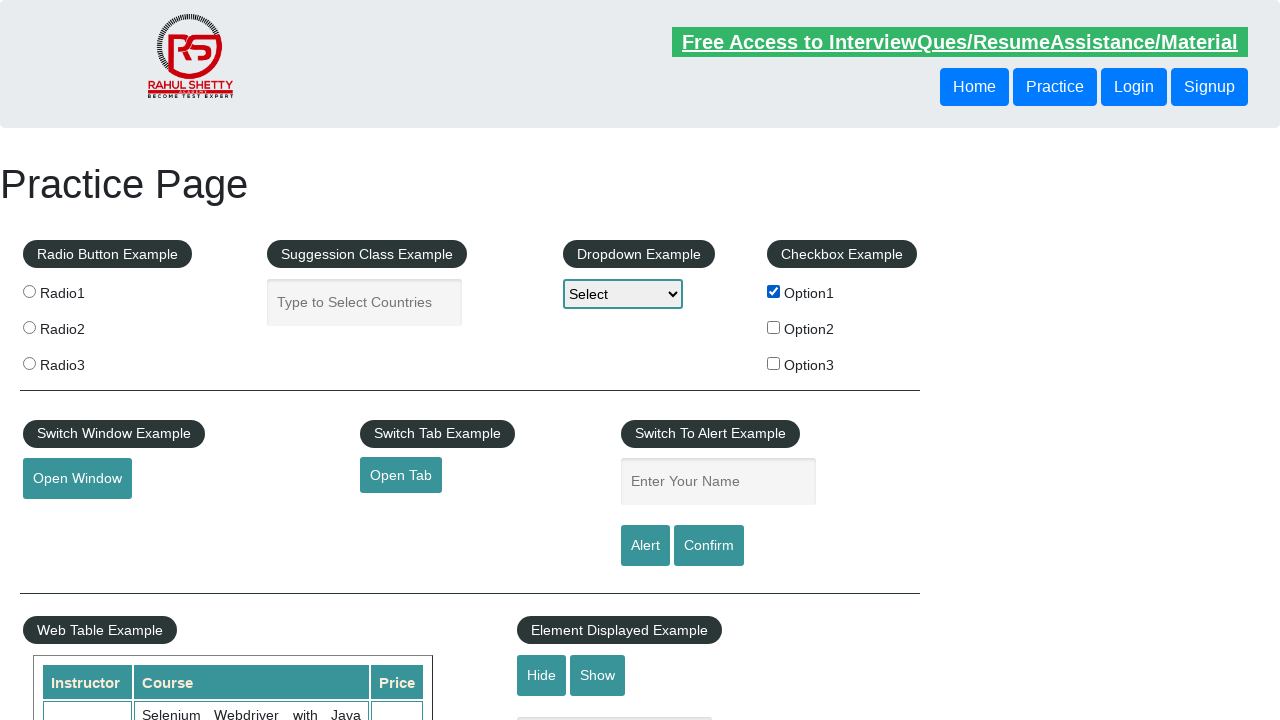

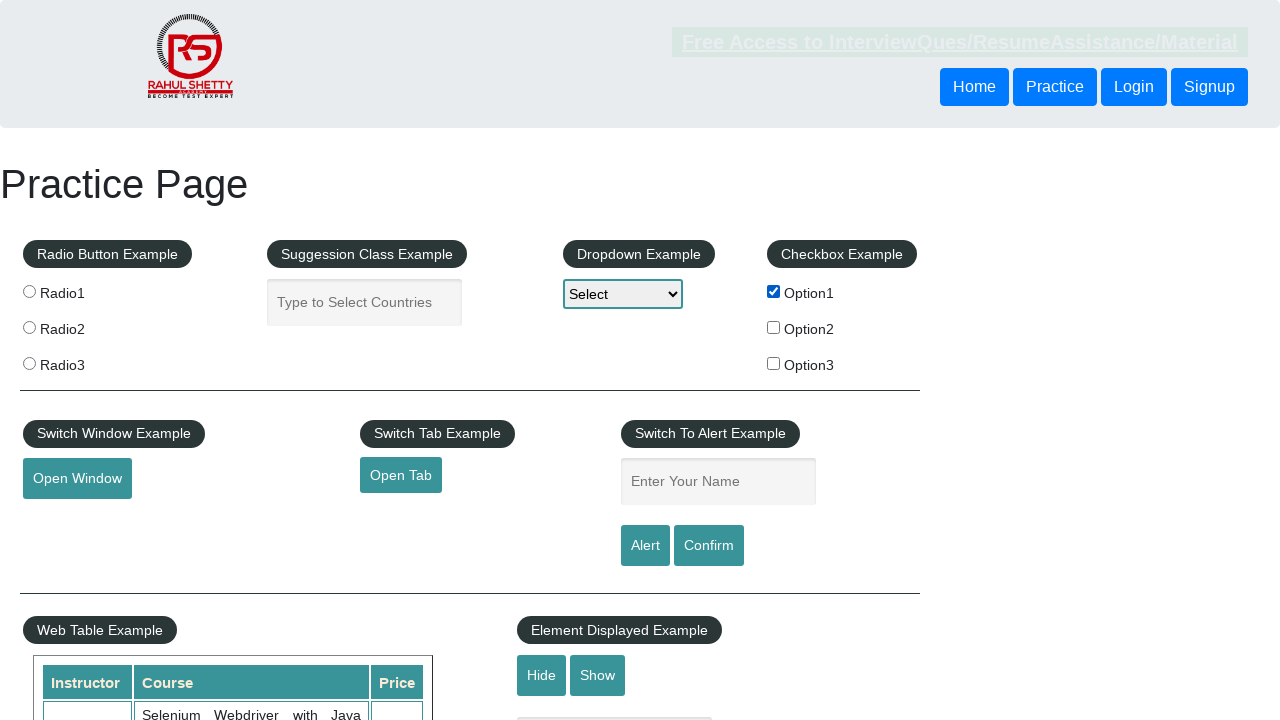